Tests a multi-step form by clicking a calculated link text, then filling out a form with personal information (first name, last name, city, country) and submitting it

Starting URL: http://suninjuly.github.io/find_link_text

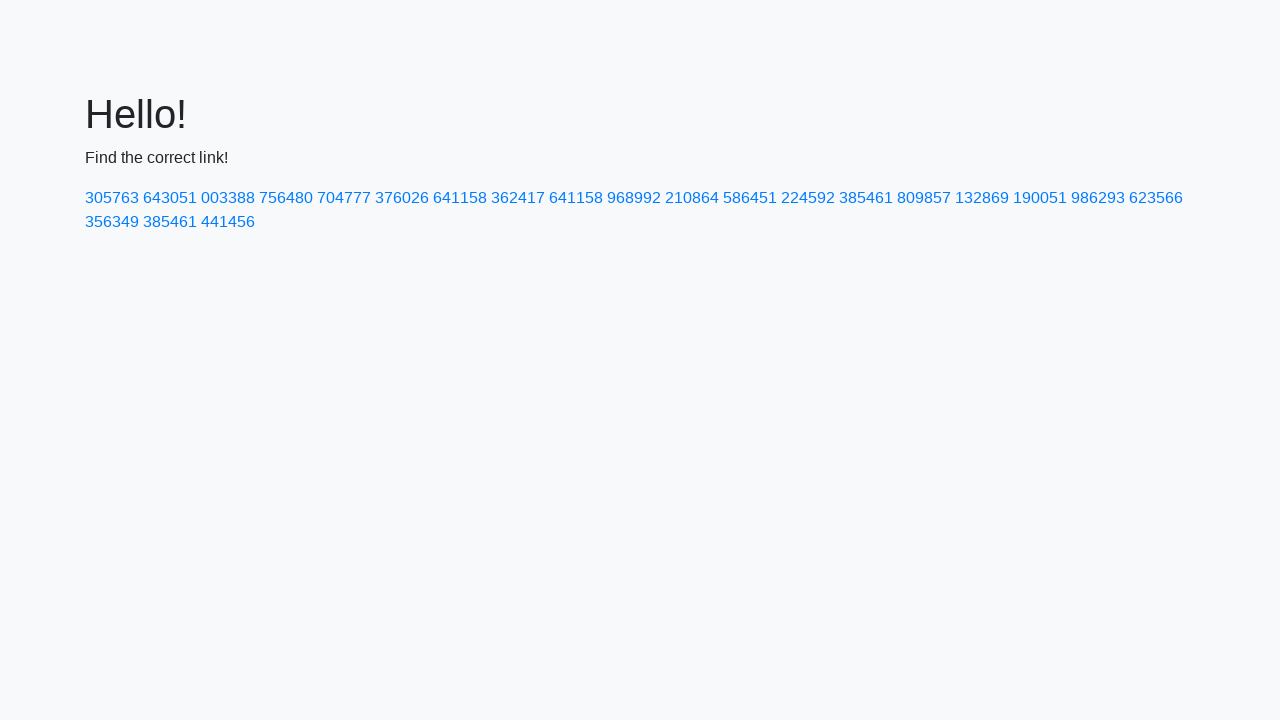

Clicked link with calculated text '224592' at (808, 198) on a:has-text('224592')
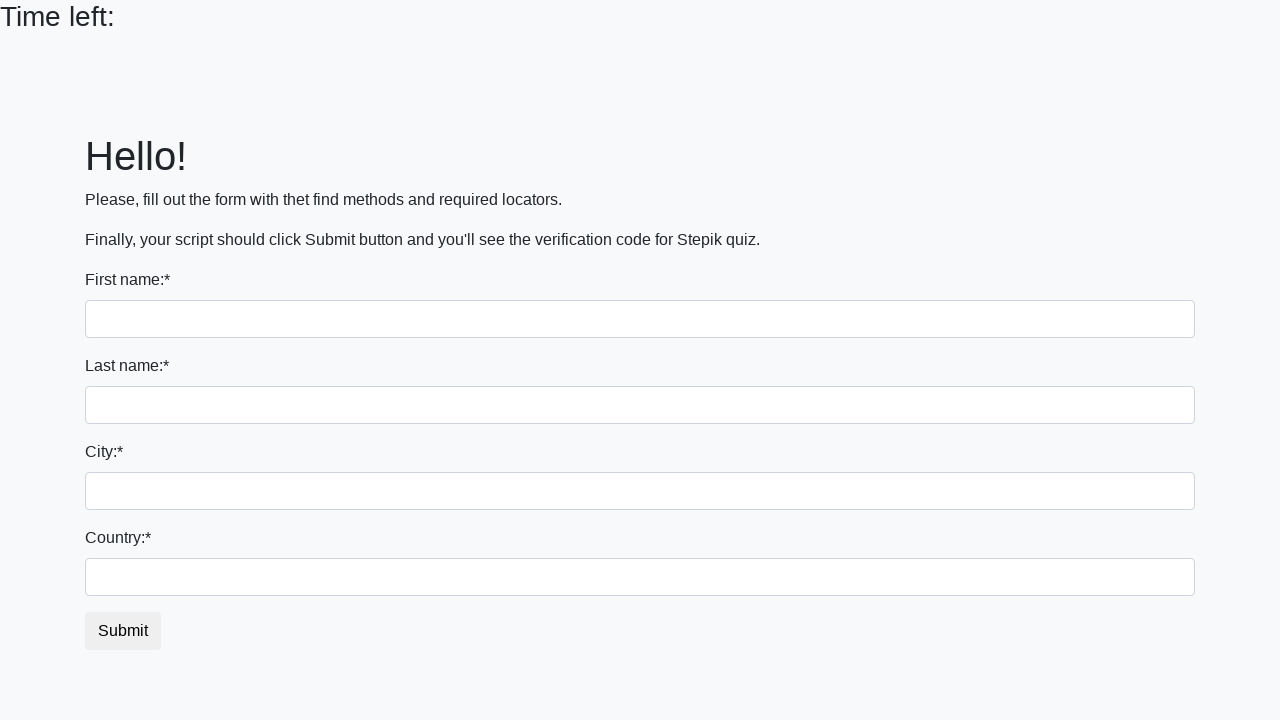

Filled first name field with 'Ivan' on input:first-of-type
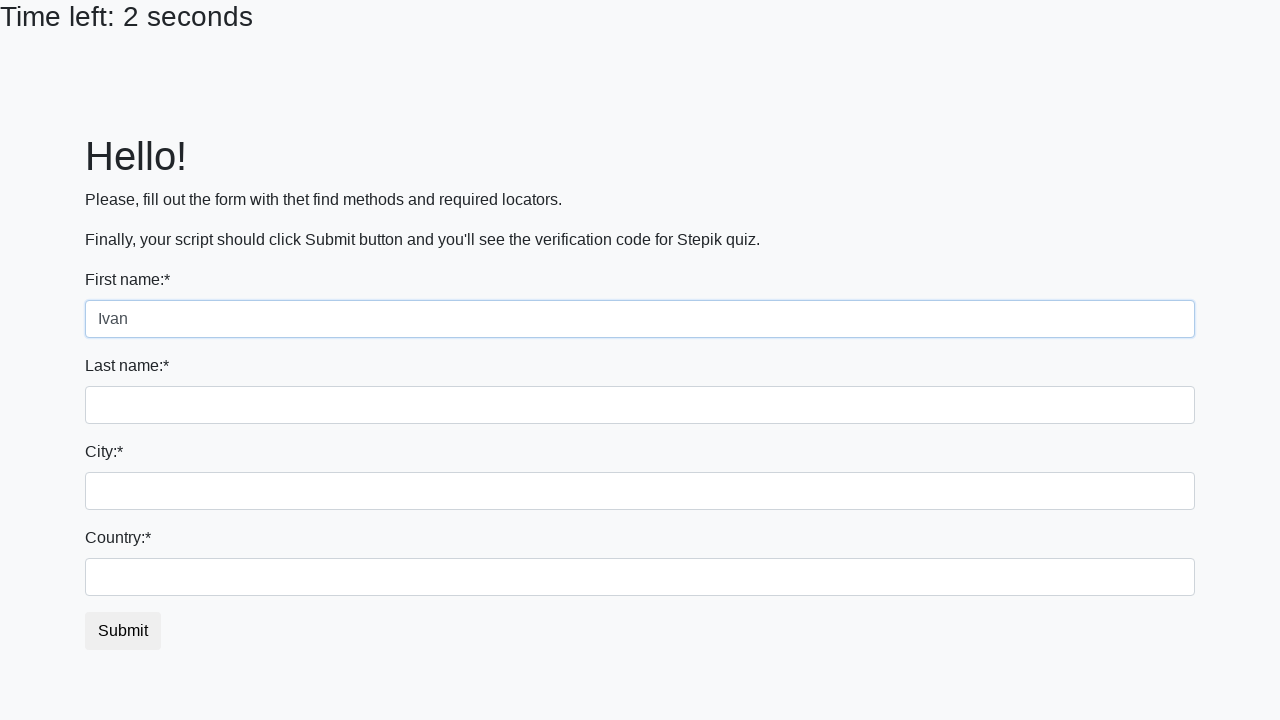

Filled last name field with 'Petrov' on input[name='last_name']
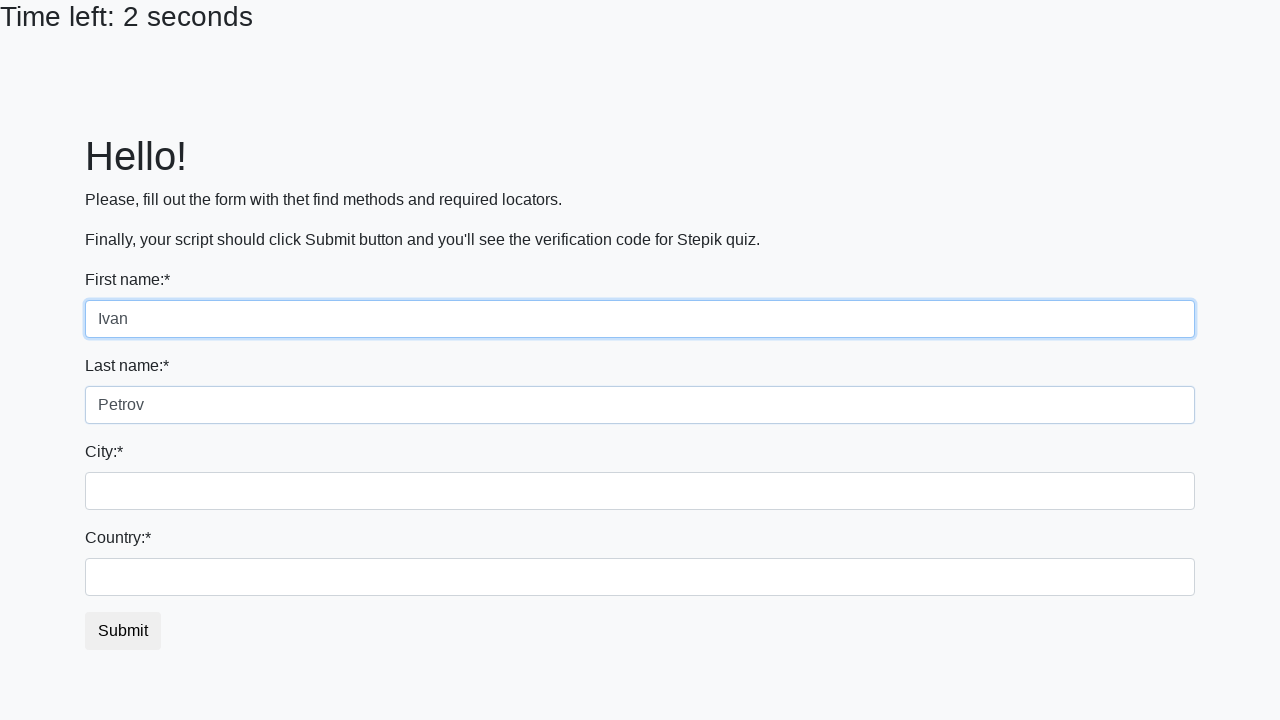

Filled city field with 'Smolensk' on .city
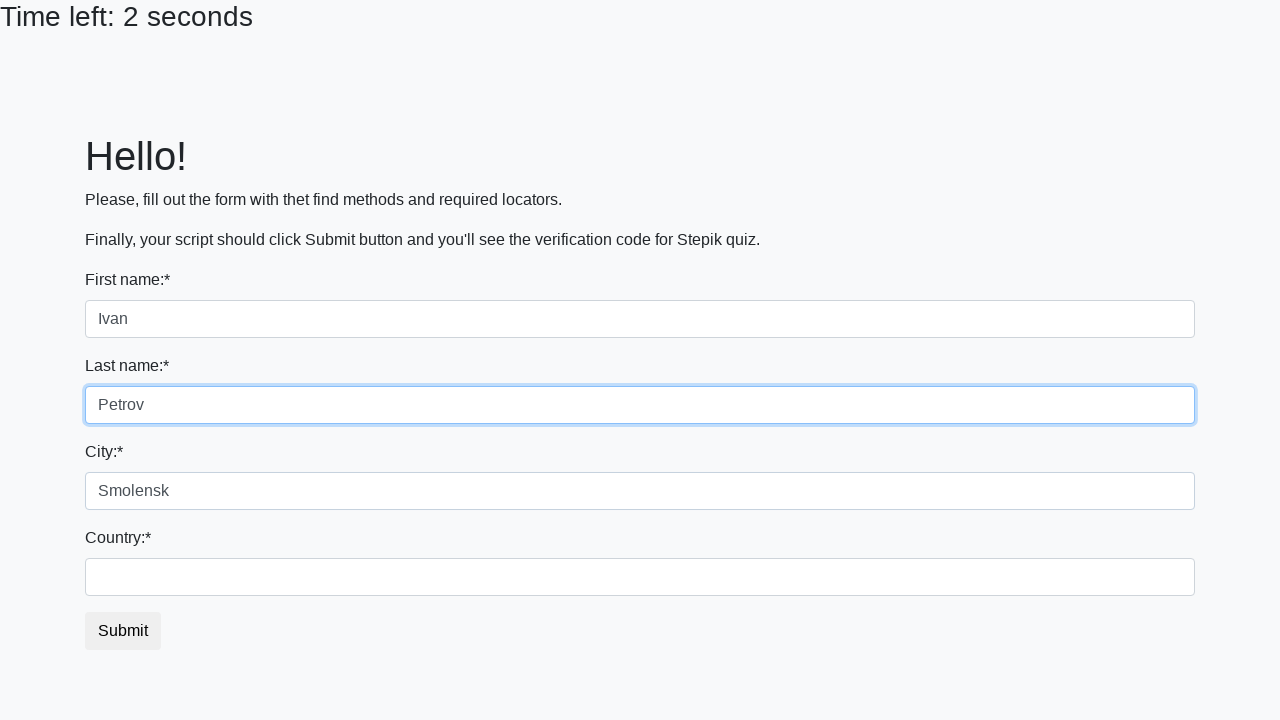

Filled country field with 'Russia' on #country
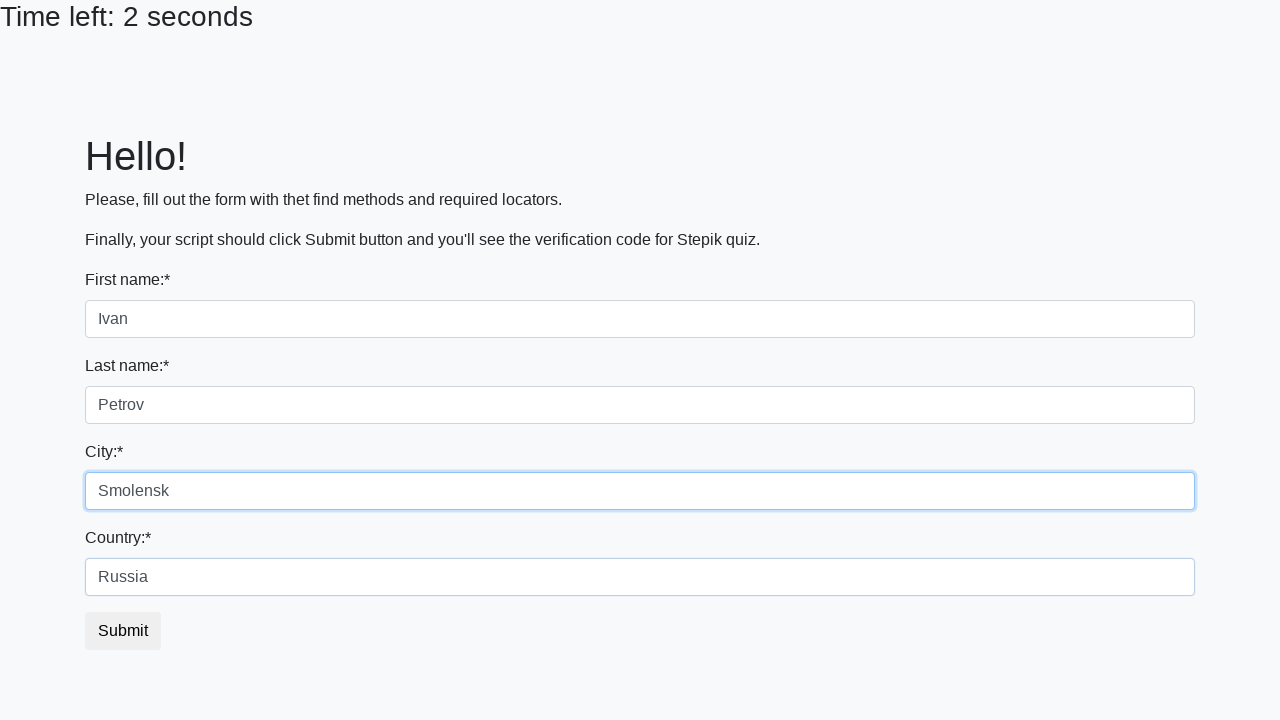

Clicked submit button to submit form at (123, 631) on button.btn
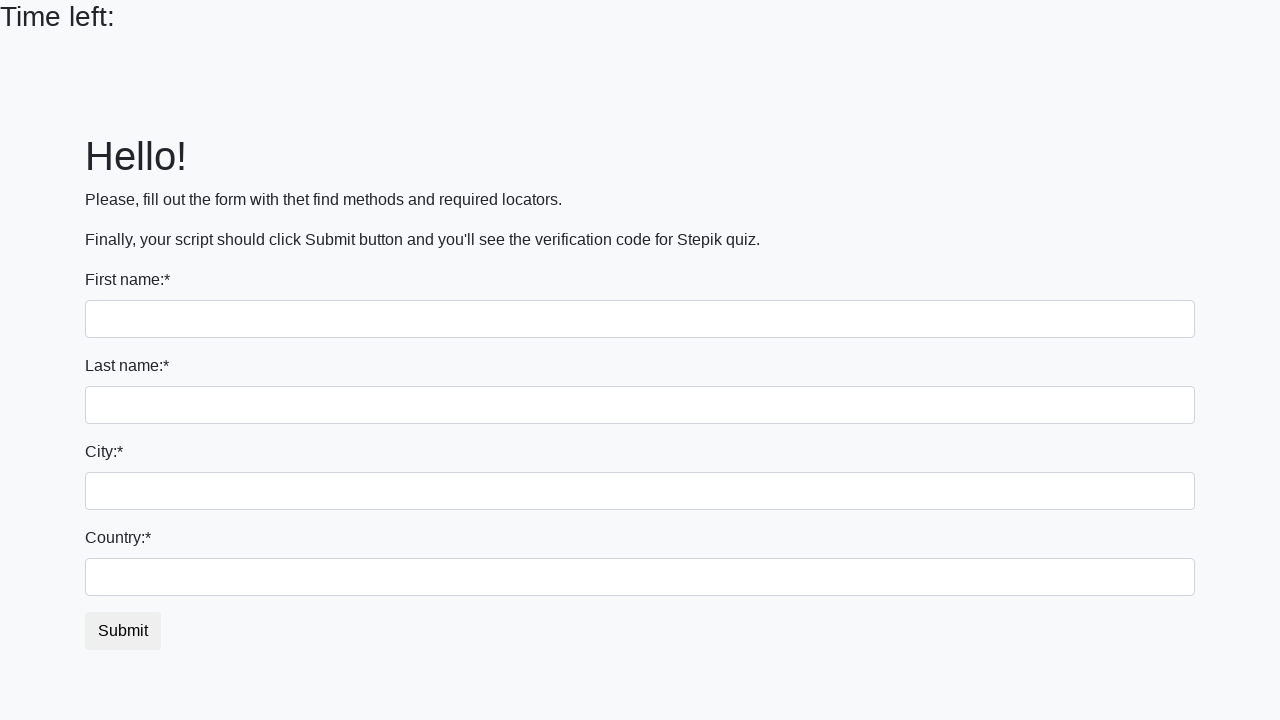

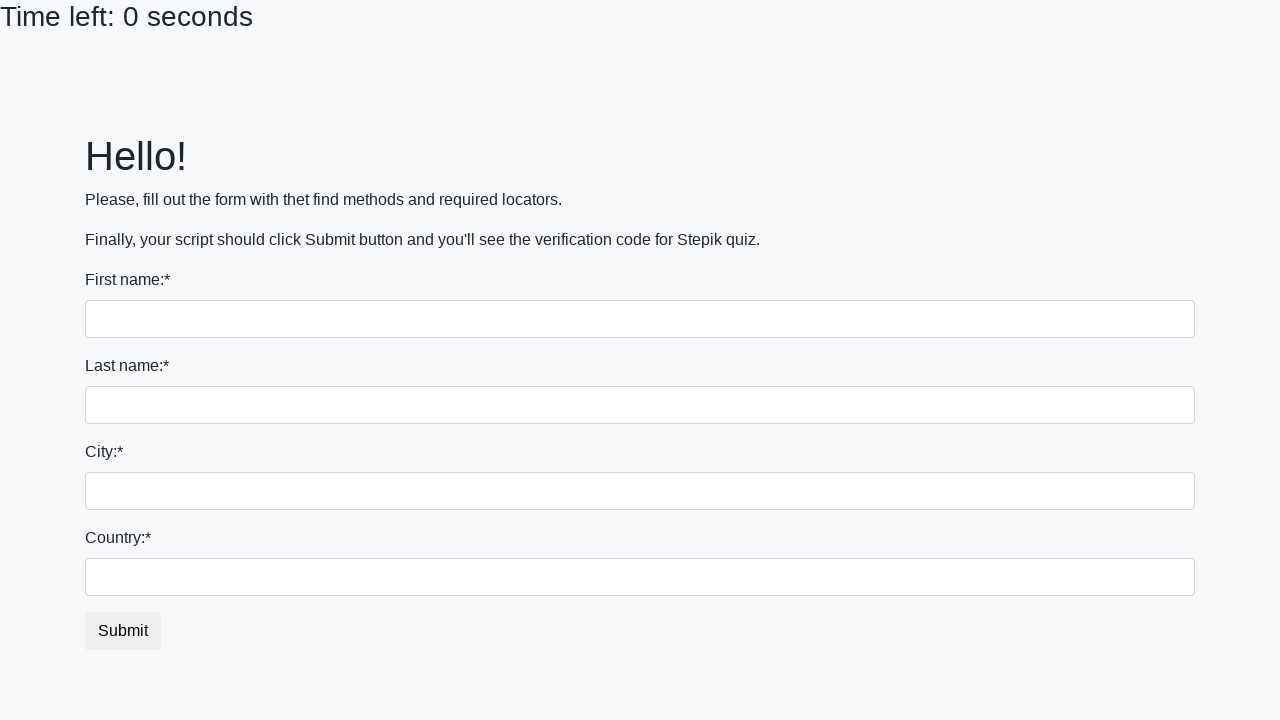